Tests that completed items are removed when Clear completed button is clicked

Starting URL: https://demo.playwright.dev/todomvc

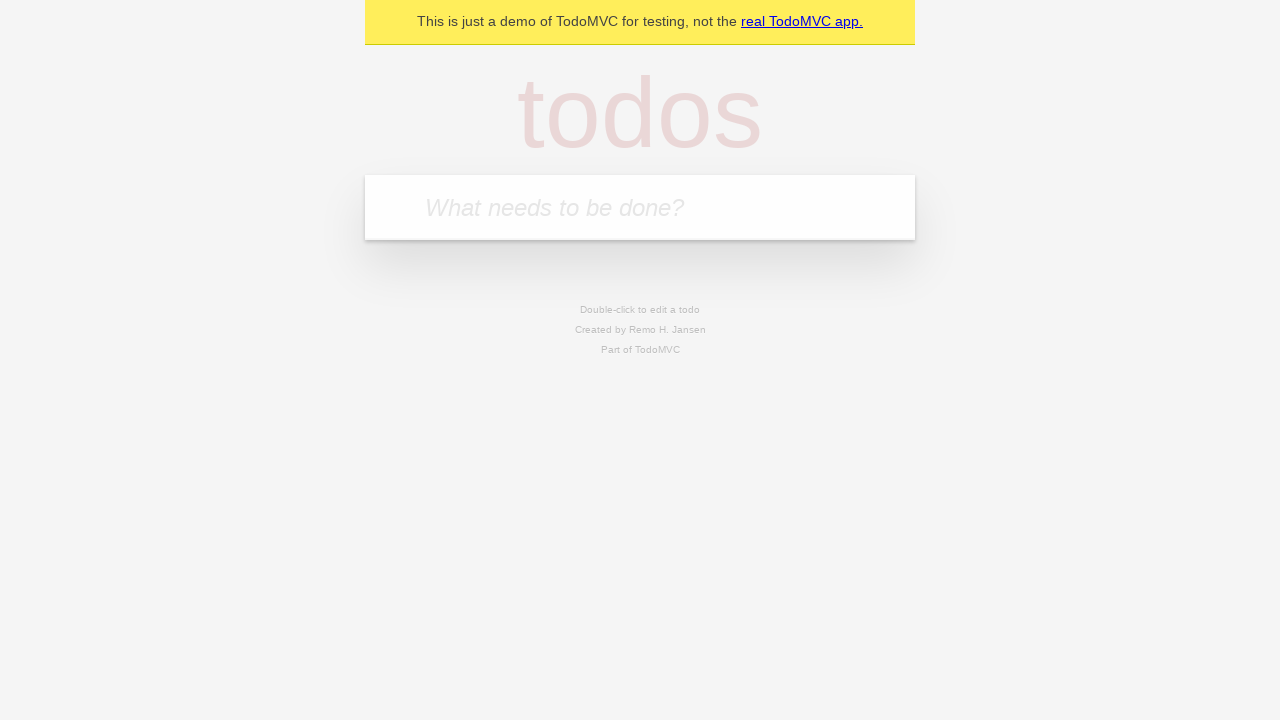

Filled todo input with 'buy some cheese' on internal:attr=[placeholder="What needs to be done?"i]
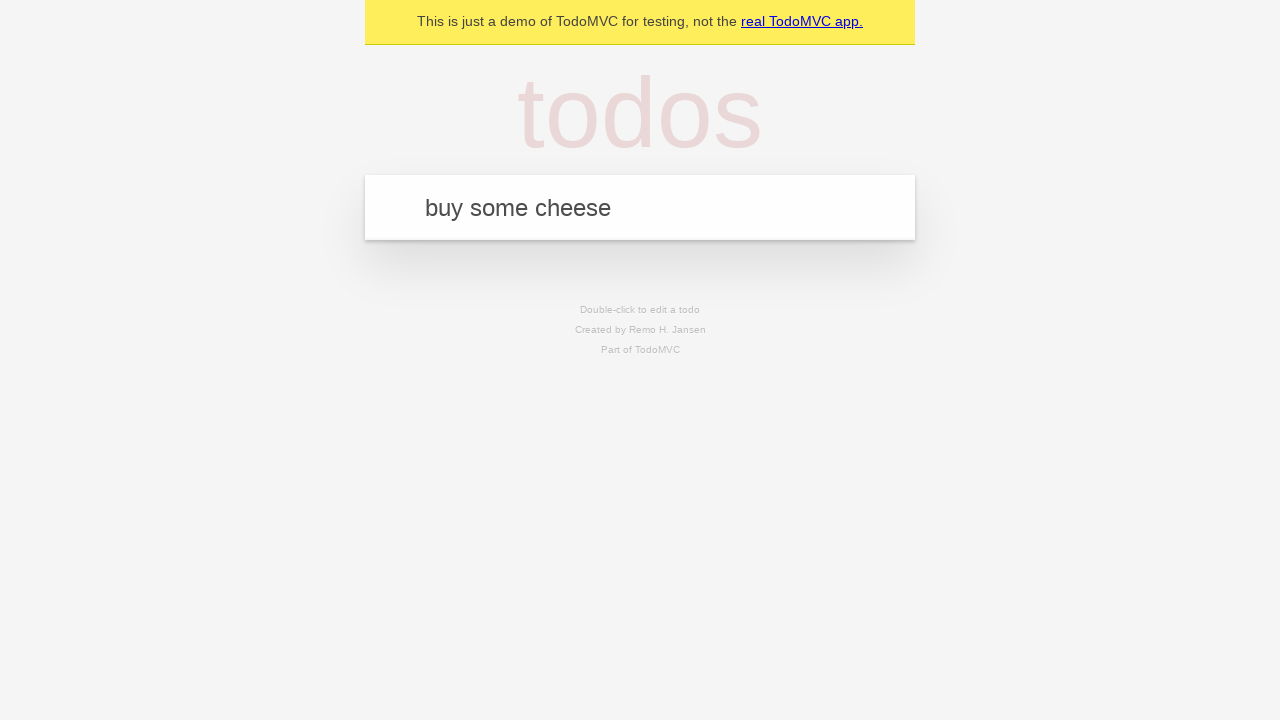

Pressed Enter to add first todo item on internal:attr=[placeholder="What needs to be done?"i]
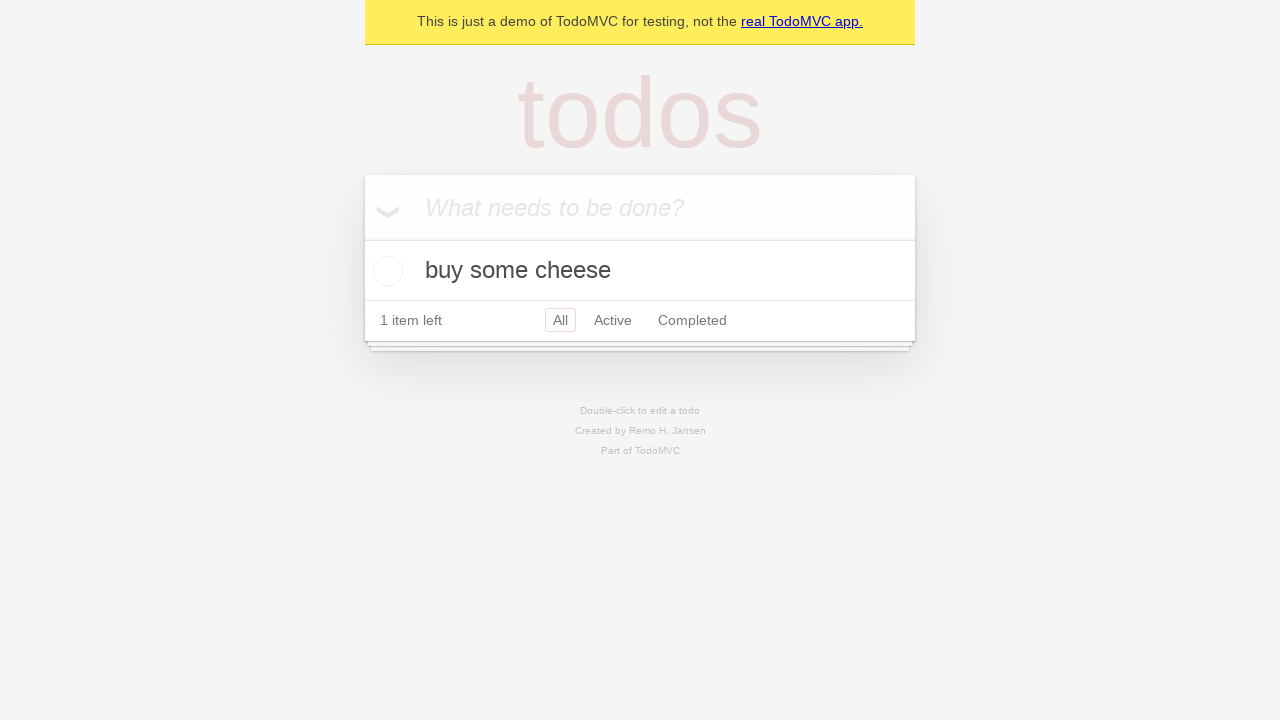

Filled todo input with 'feed the cat' on internal:attr=[placeholder="What needs to be done?"i]
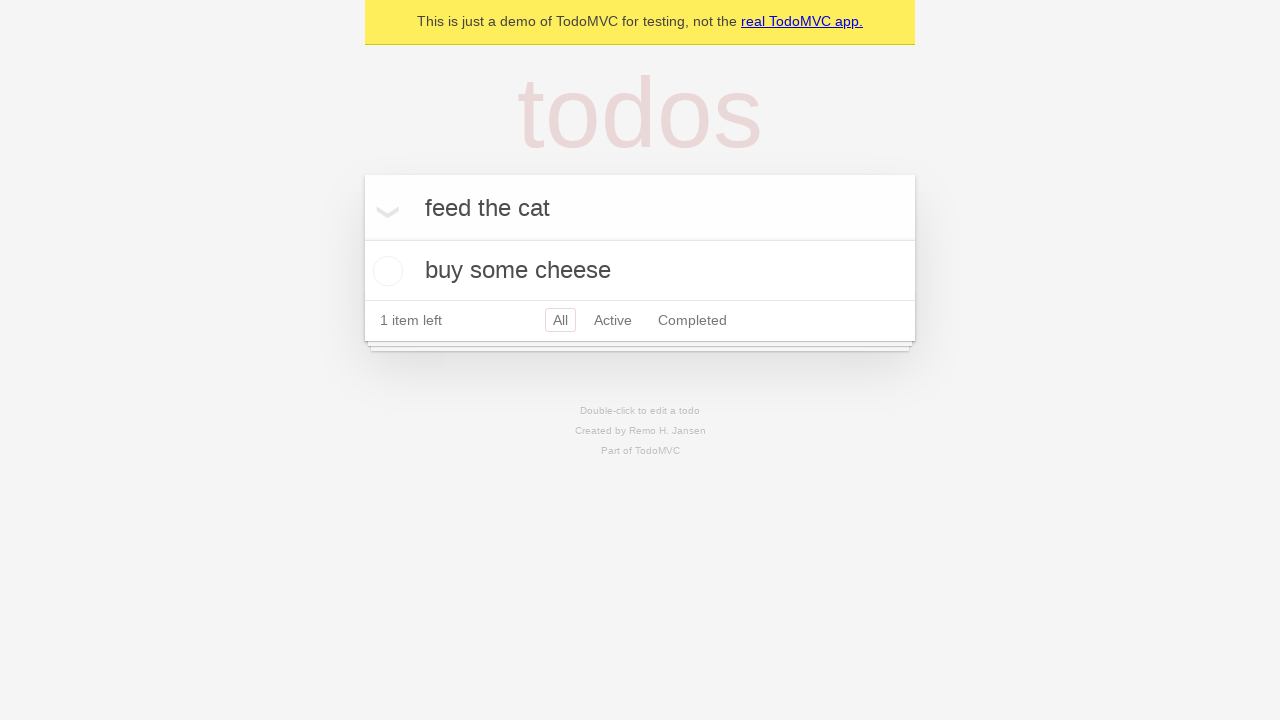

Pressed Enter to add second todo item on internal:attr=[placeholder="What needs to be done?"i]
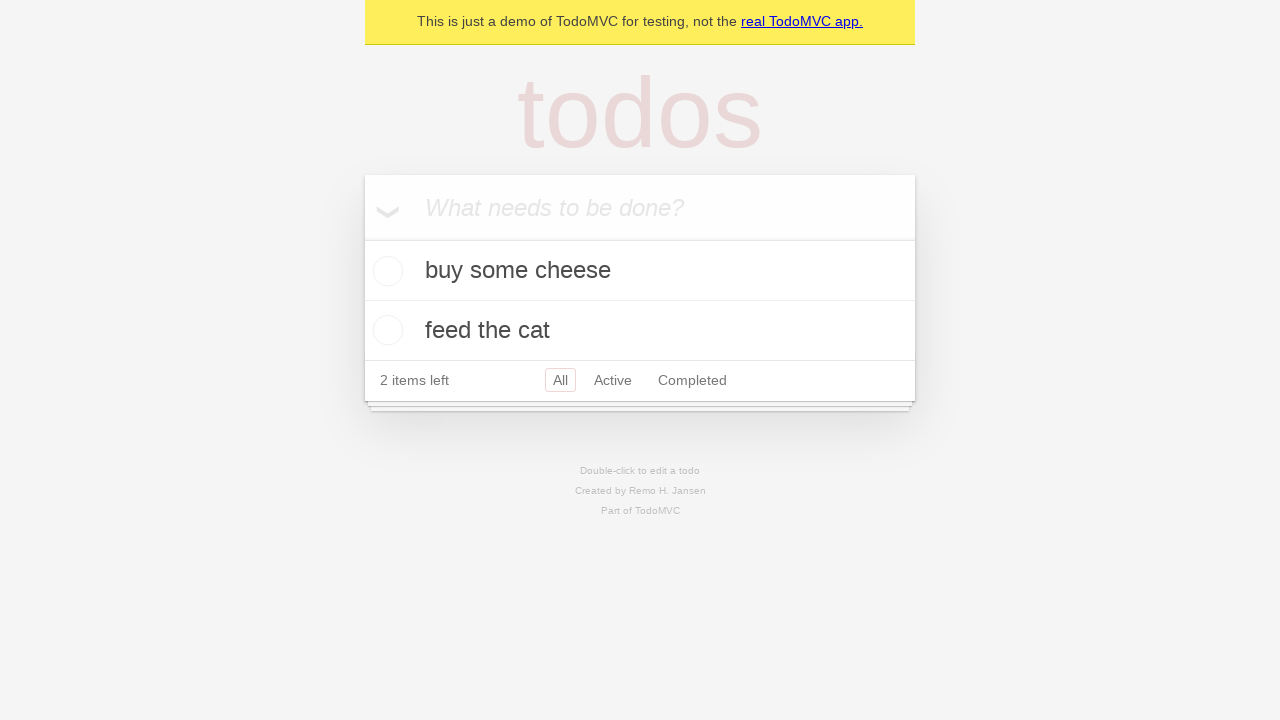

Filled todo input with 'book a doctors appointment' on internal:attr=[placeholder="What needs to be done?"i]
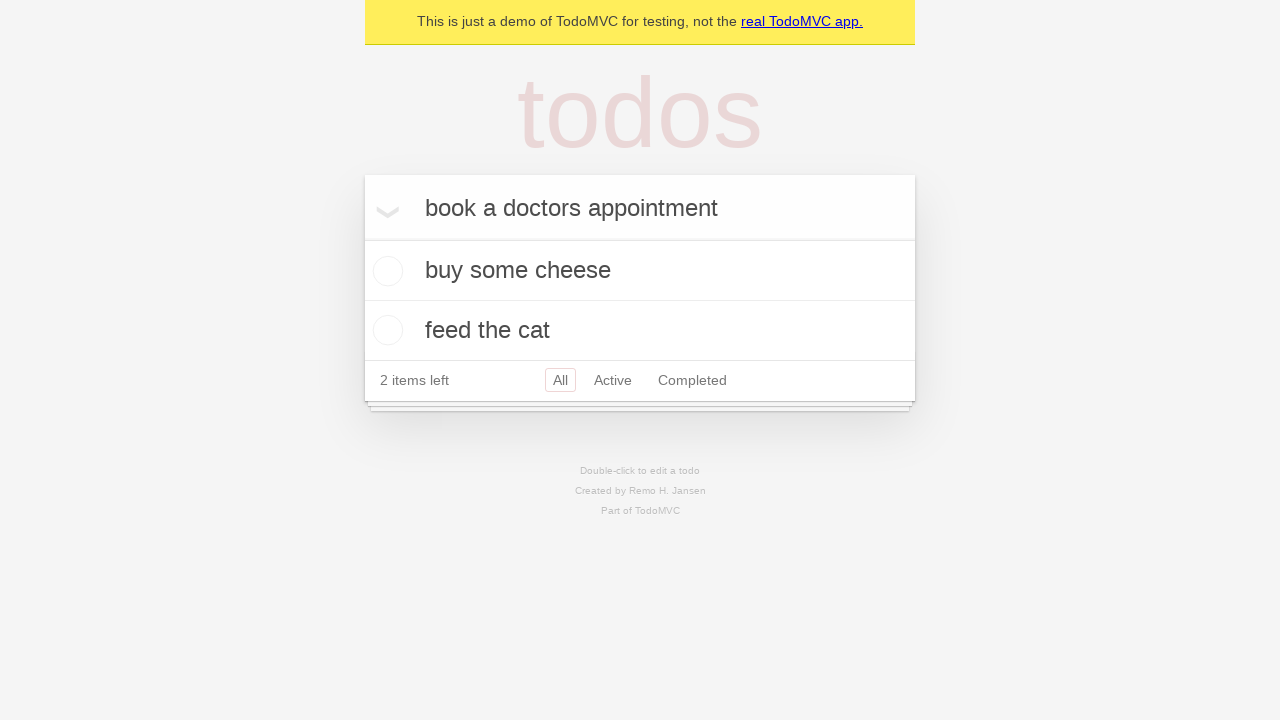

Pressed Enter to add third todo item on internal:attr=[placeholder="What needs to be done?"i]
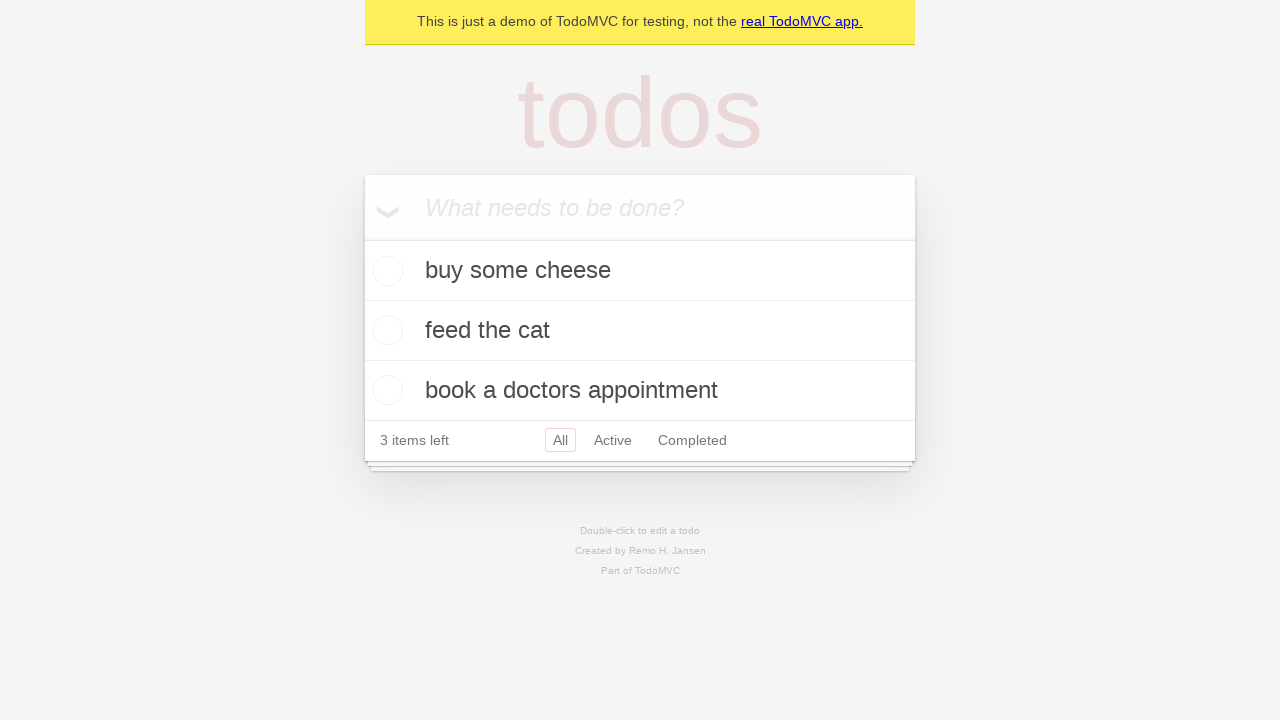

Checked the second todo item as completed at (385, 330) on internal:testid=[data-testid="todo-item"s] >> nth=1 >> internal:role=checkbox
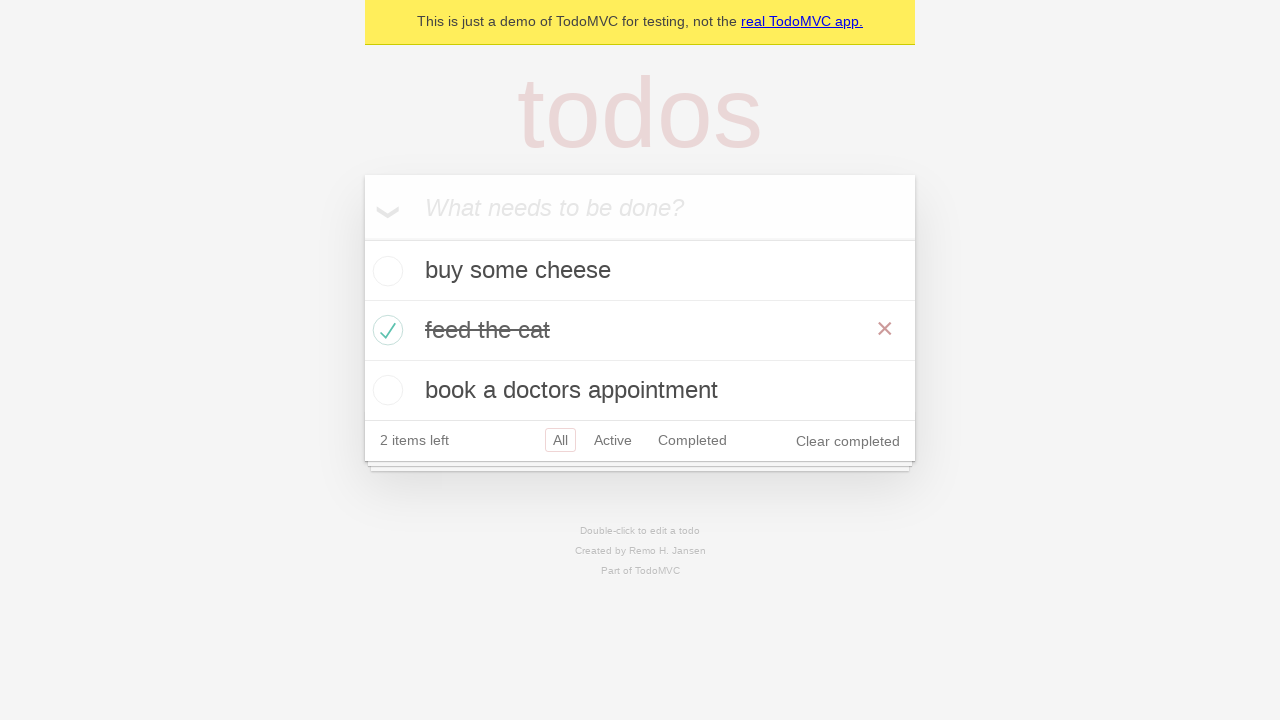

Clicked 'Clear completed' button to remove completed items at (848, 441) on internal:role=button[name="Clear completed"i]
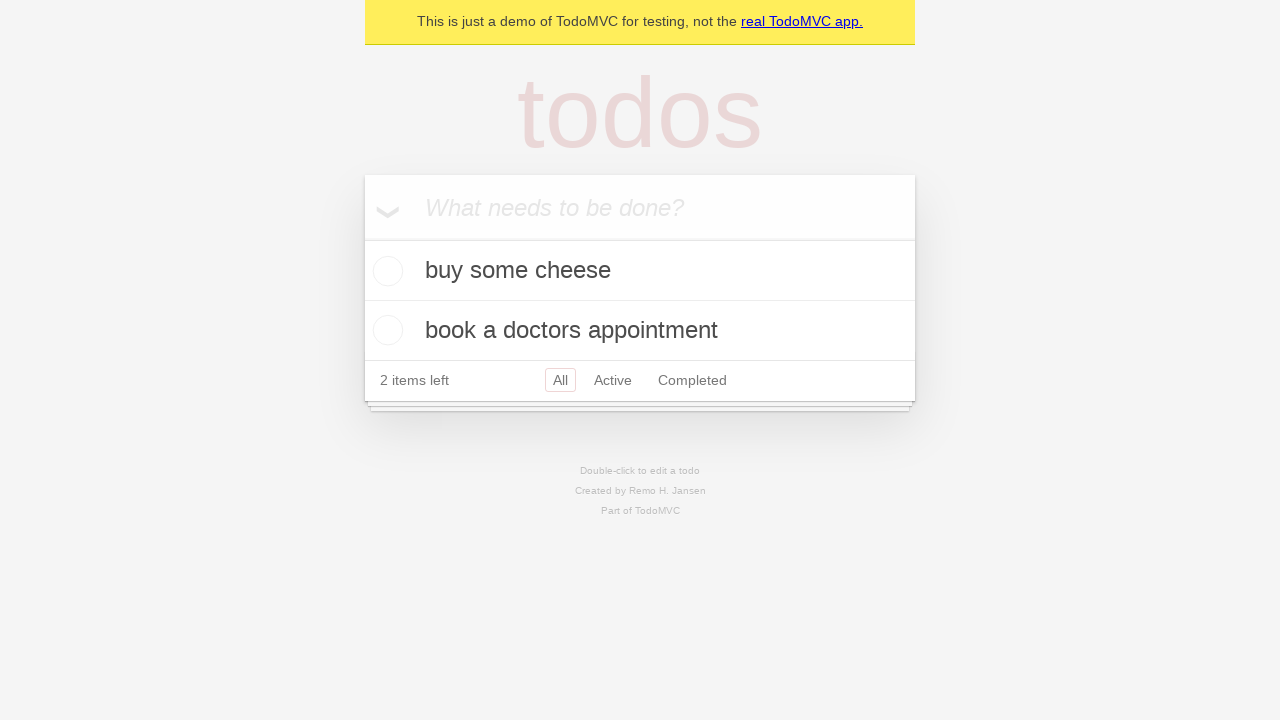

Verified that only 2 todo items remain after clearing completed items
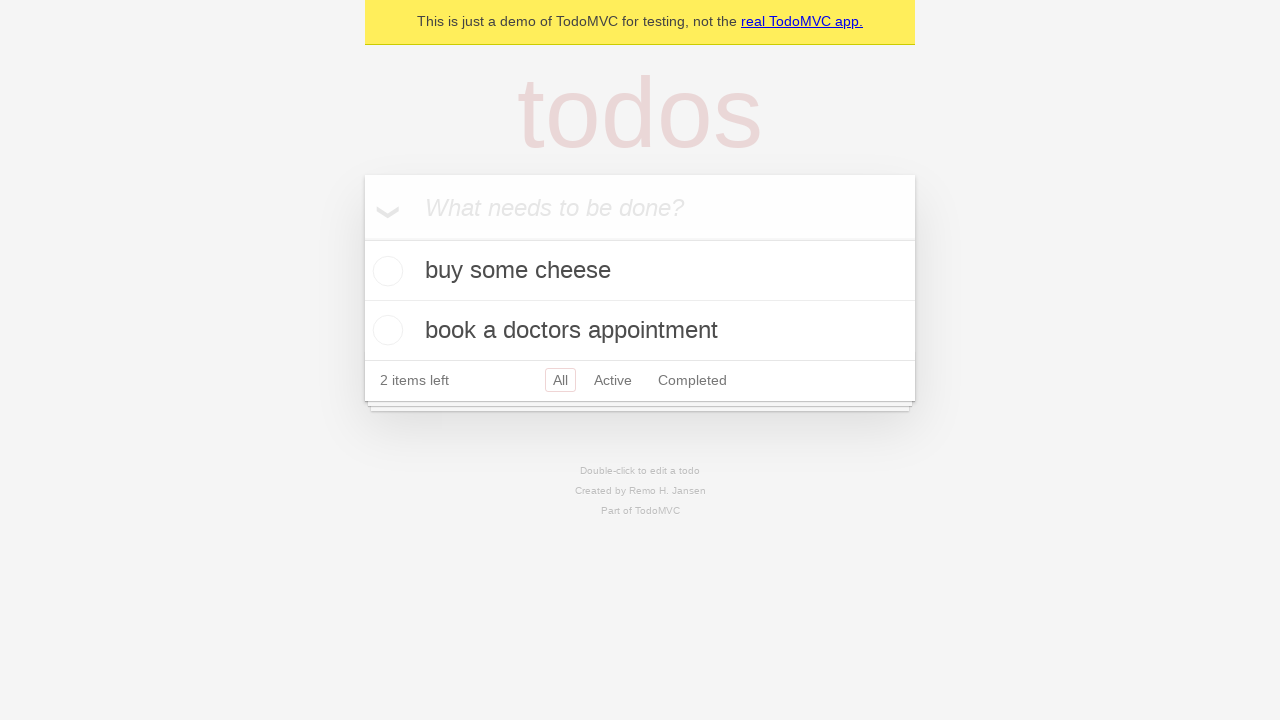

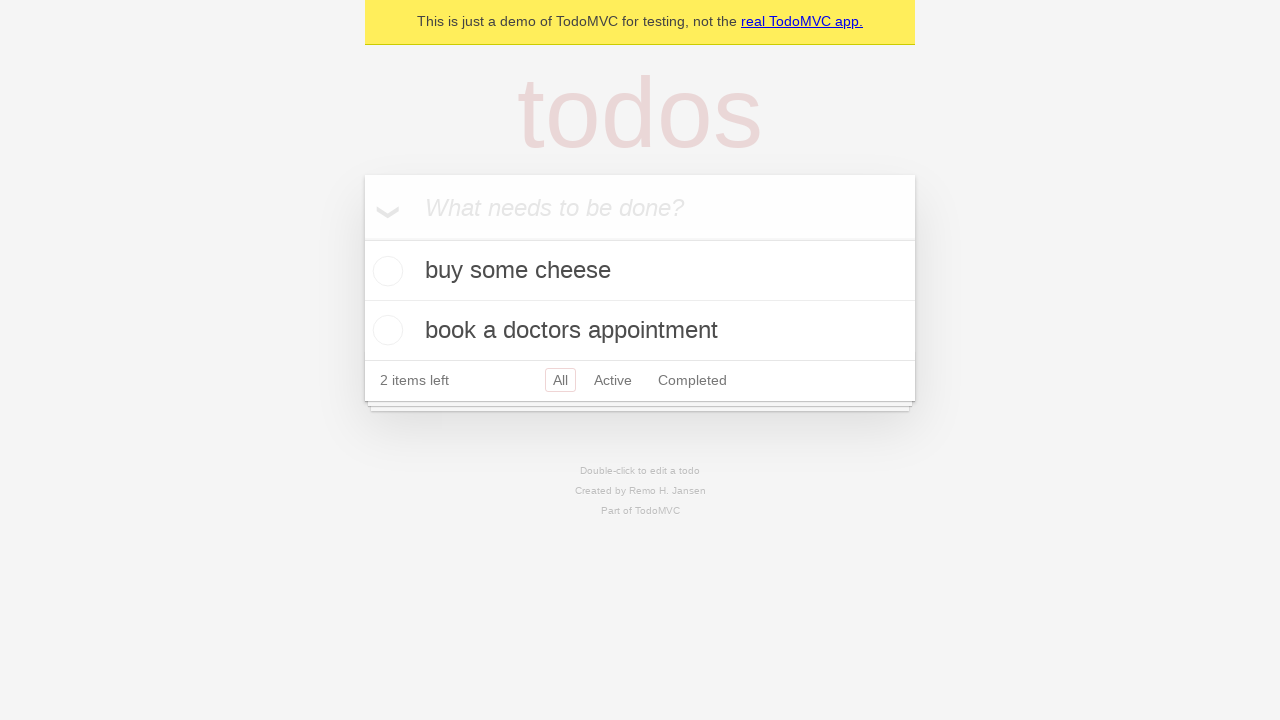